Tests file upload functionality by uploading a file and verifying the success message is displayed

Starting URL: https://the-internet.herokuapp.com/upload

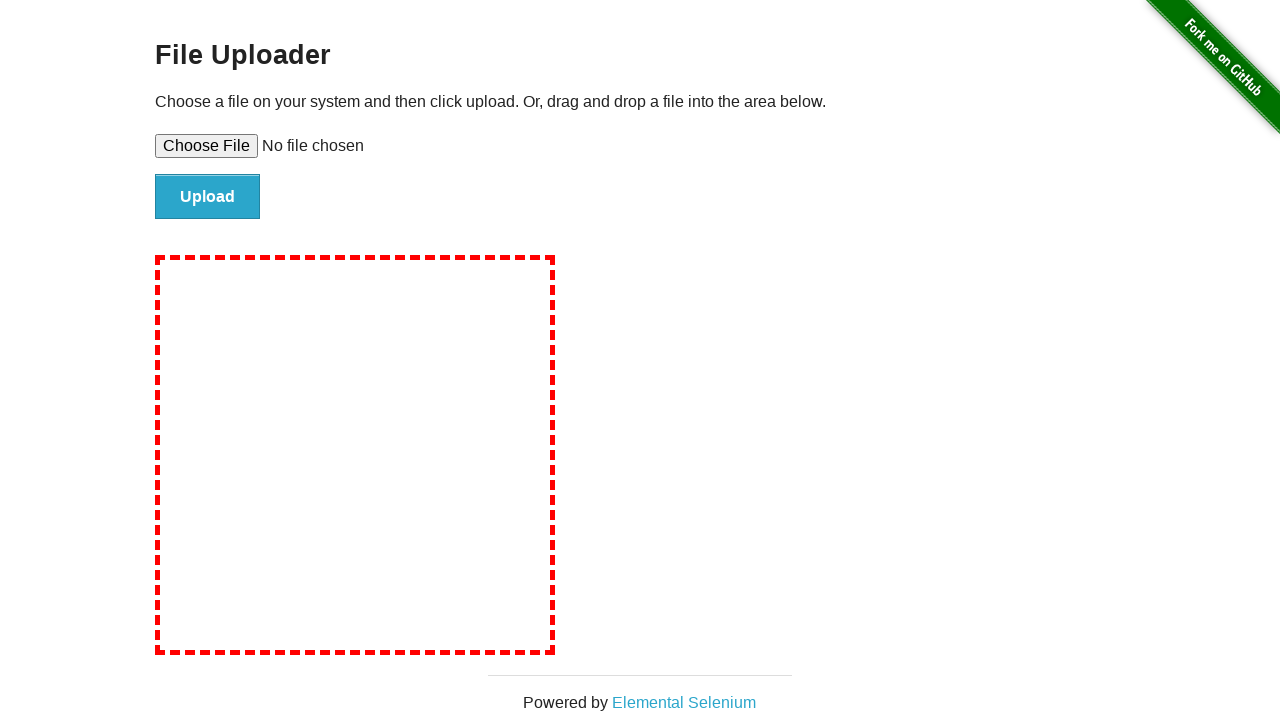

Created temporary test file for upload
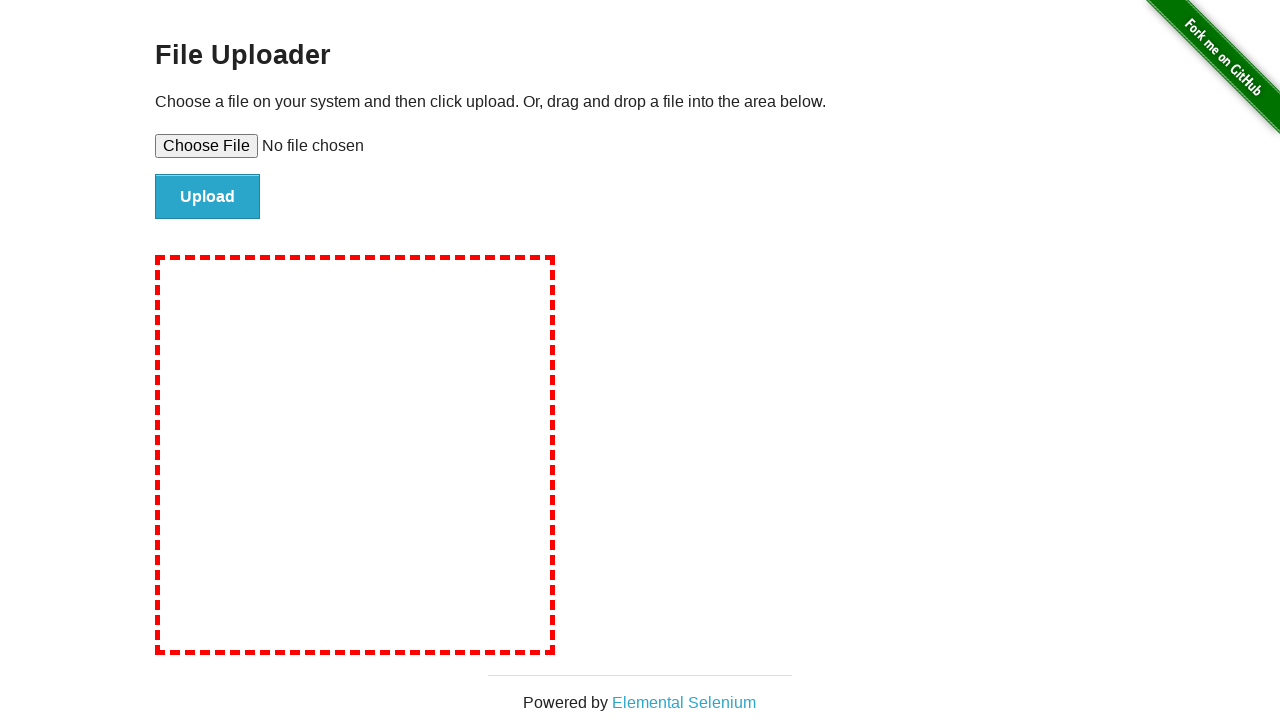

Set input file to upload temporary test file
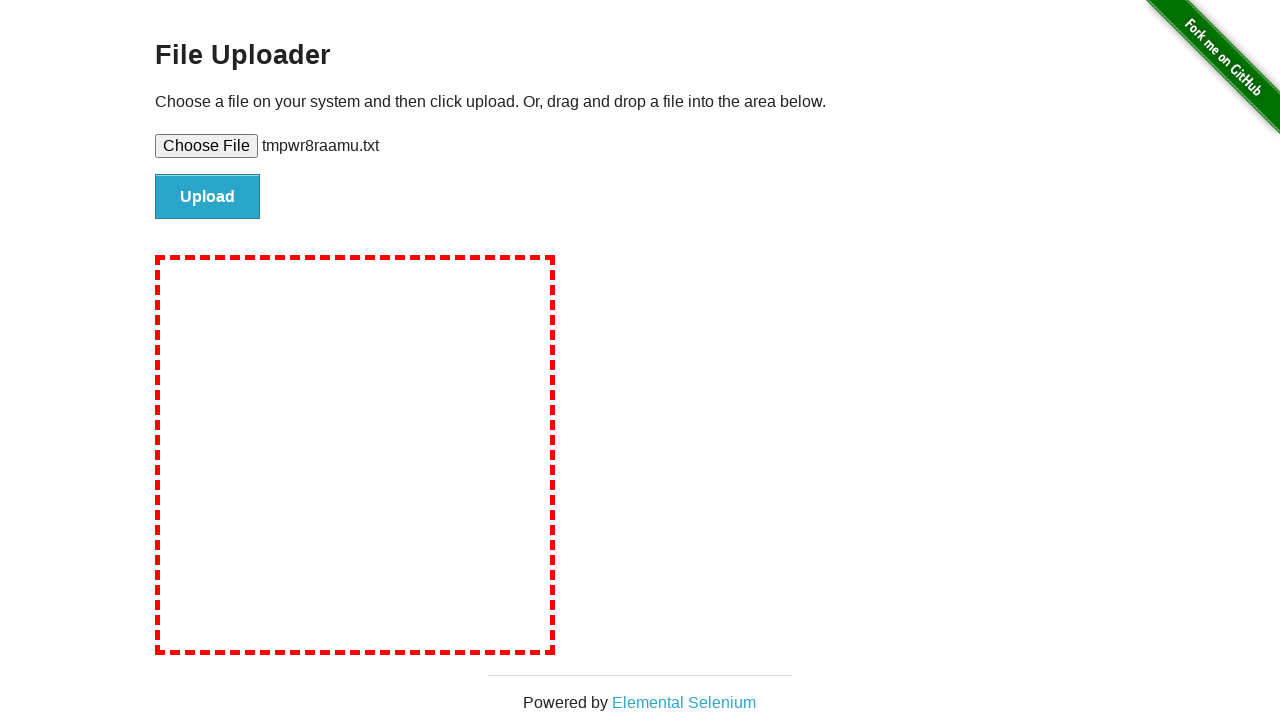

Clicked file submit button to upload at (208, 197) on #file-submit
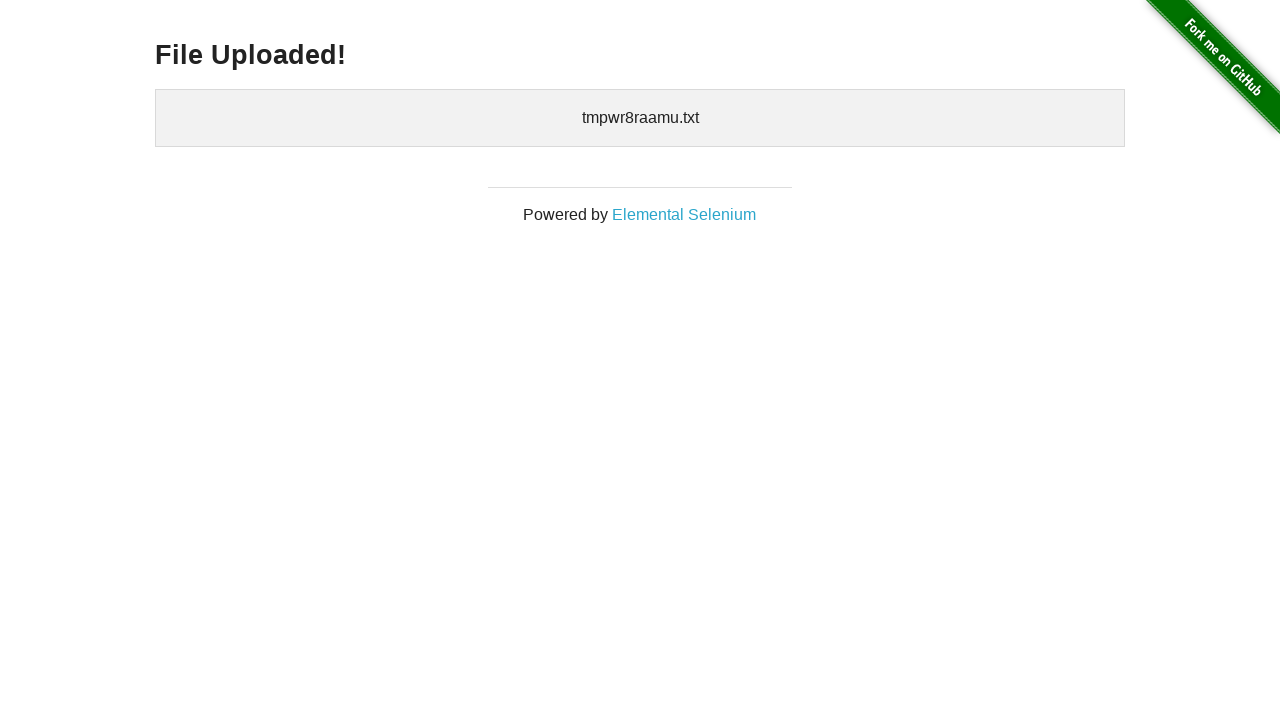

Uploaded files element became visible
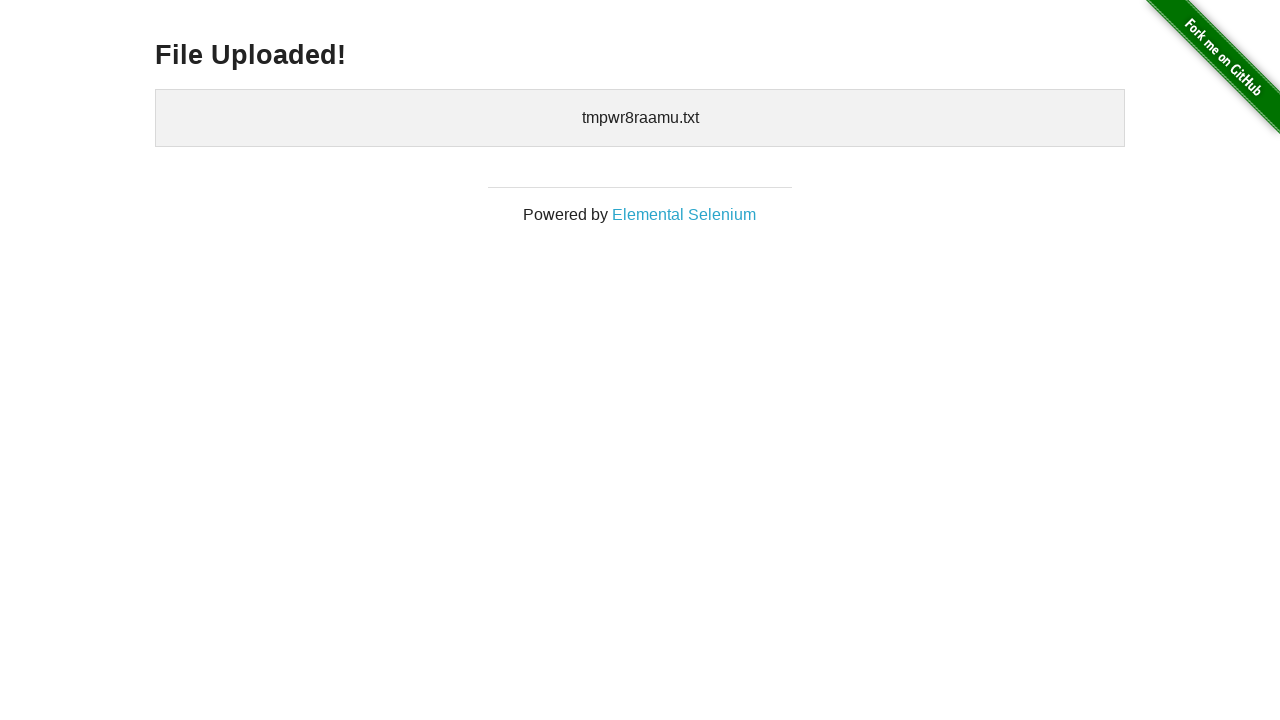

Retrieved success message text from h3 element
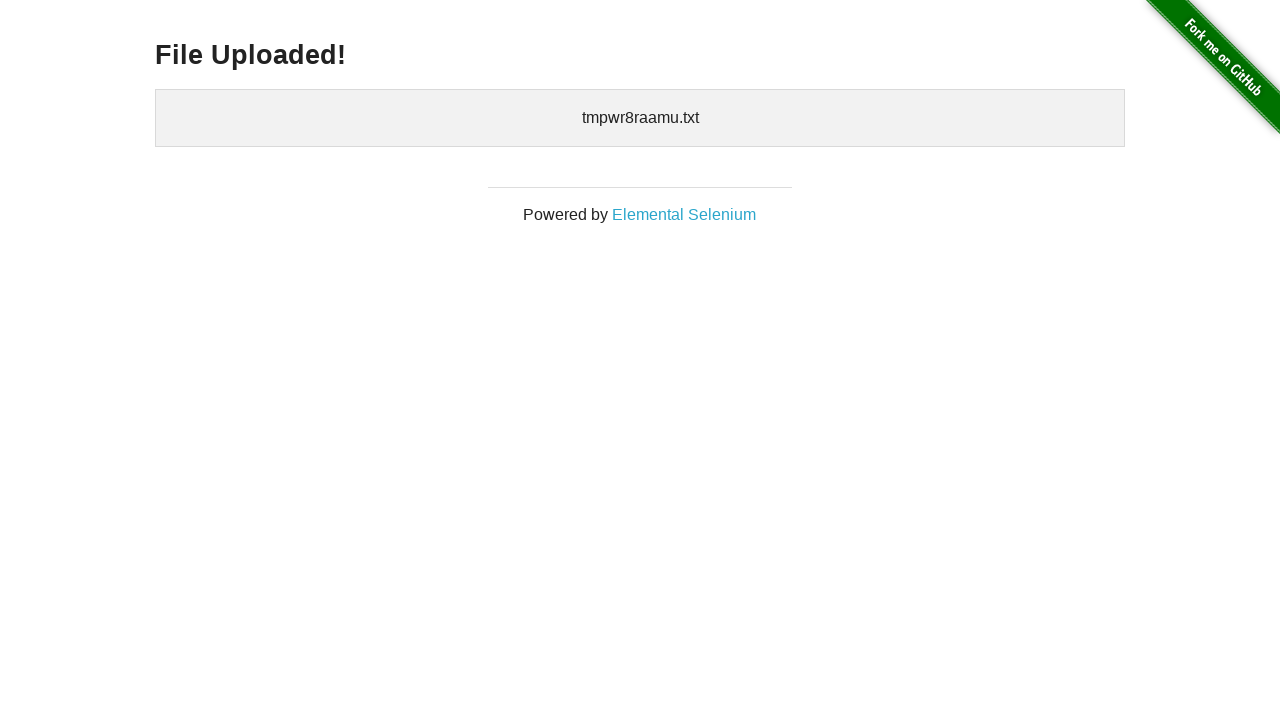

Verified success message displays 'File Uploaded!'
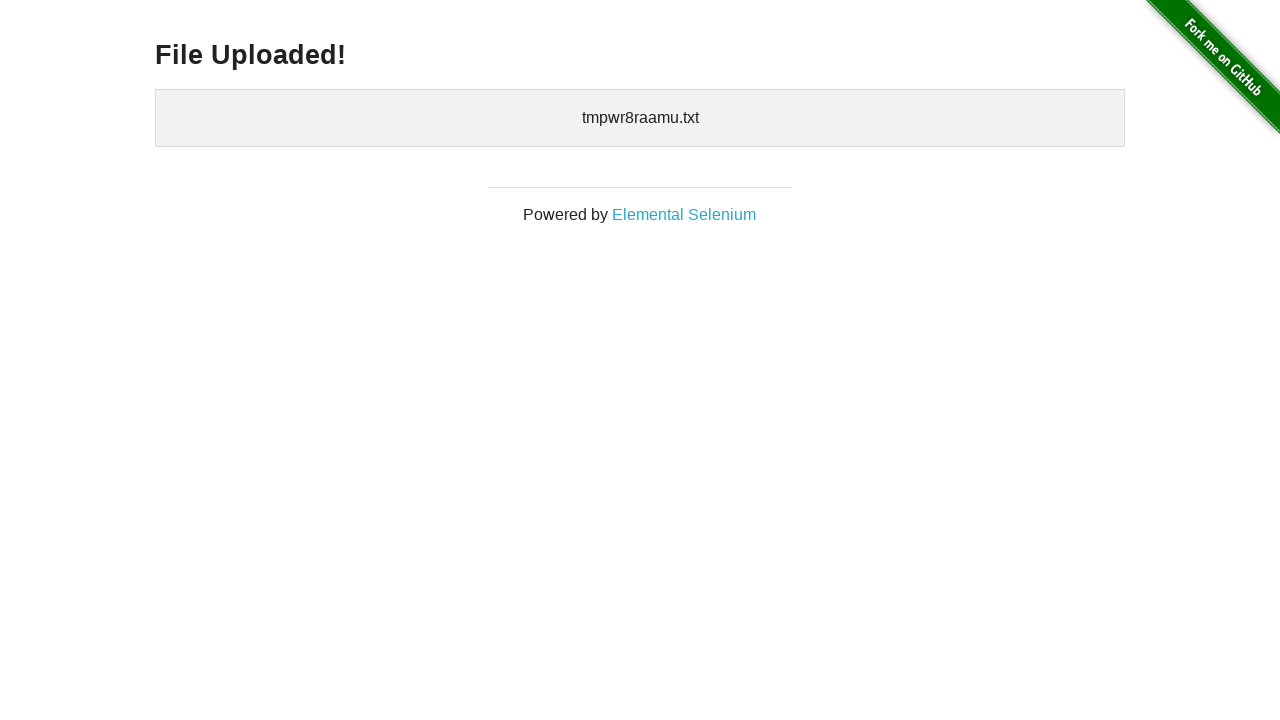

Cleaned up temporary test file
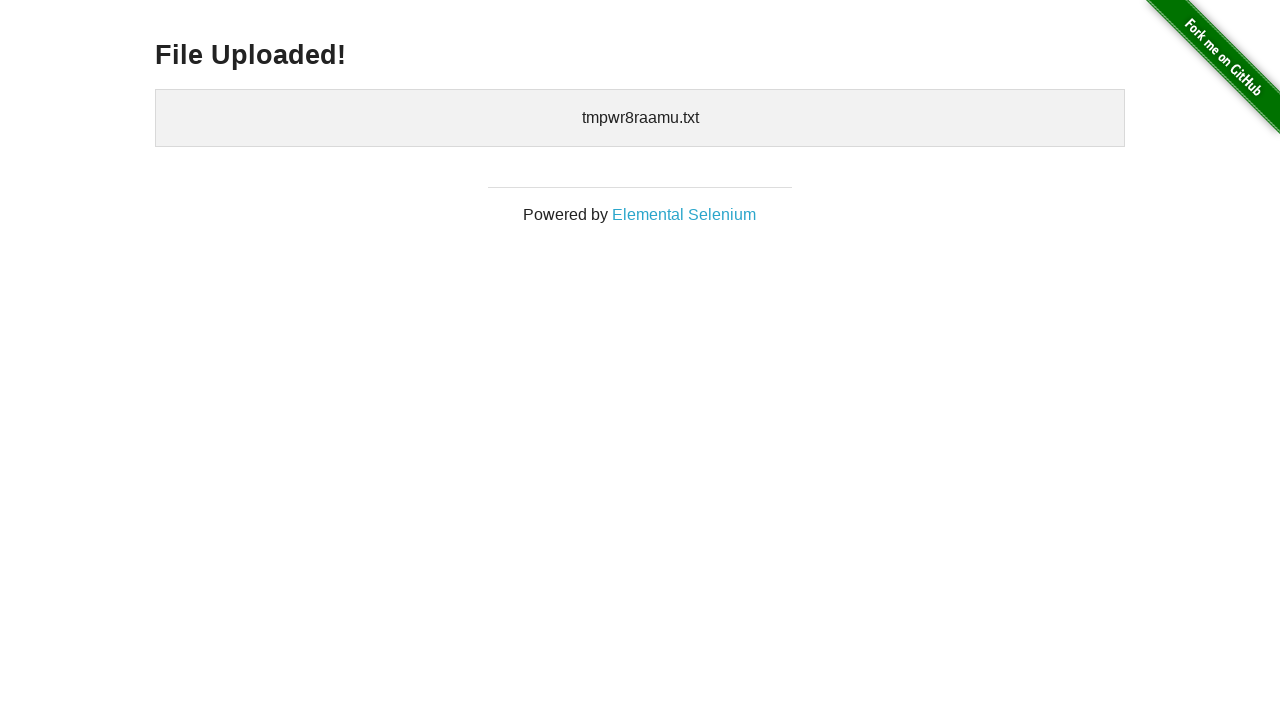

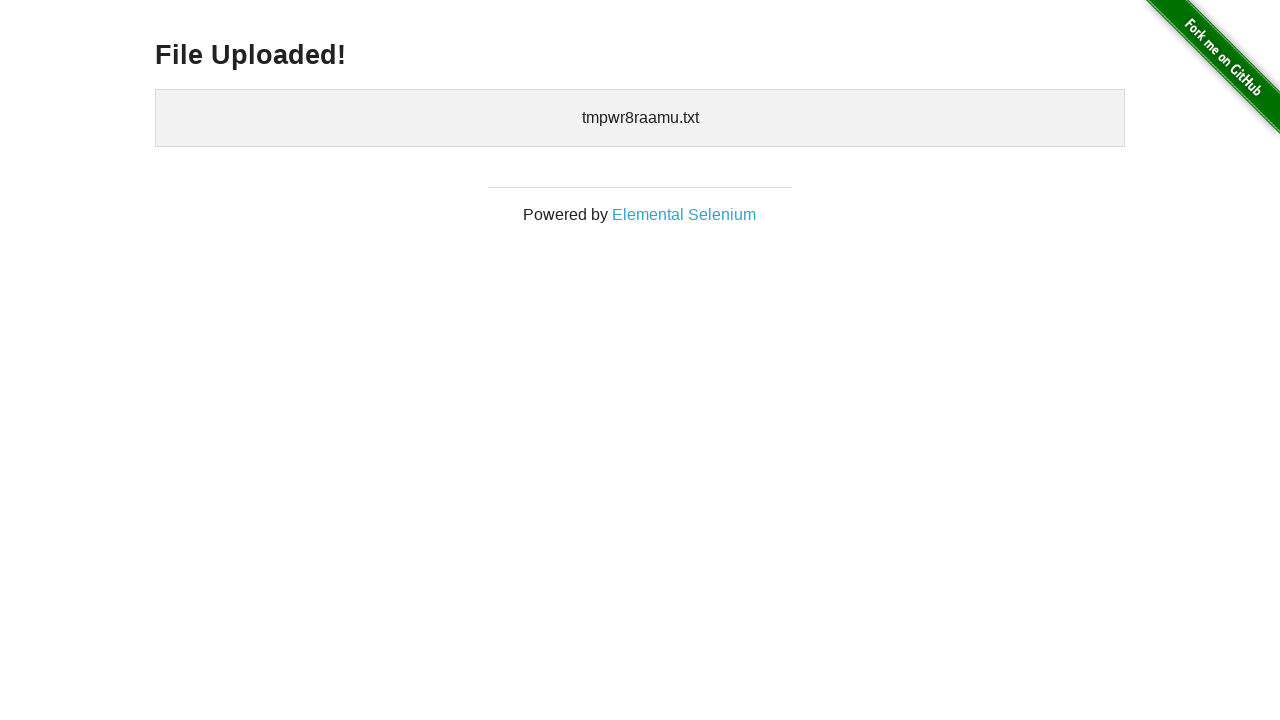